Tests a simple form demo by entering two numbers into input fields and verifying their sum calculation

Starting URL: https://www.lambdatest.com/selenium-playground/simple-form-demo

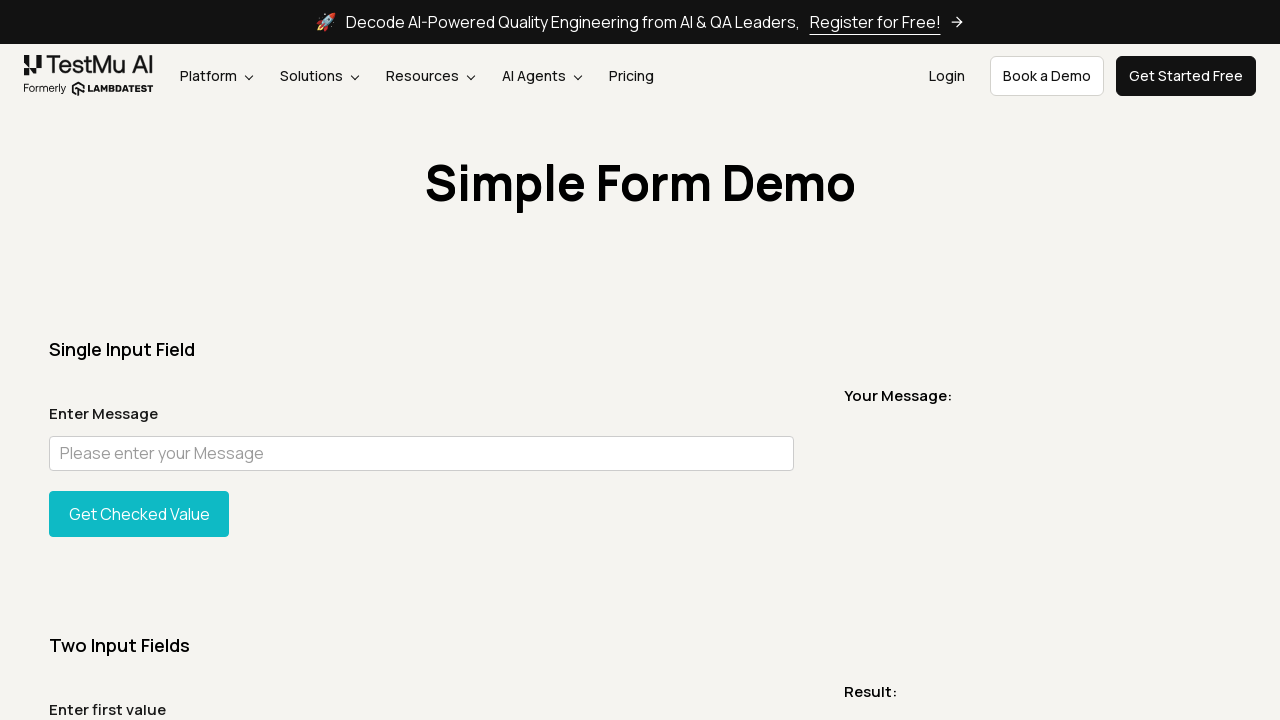

Filled first number input field with '123' on input#sum1
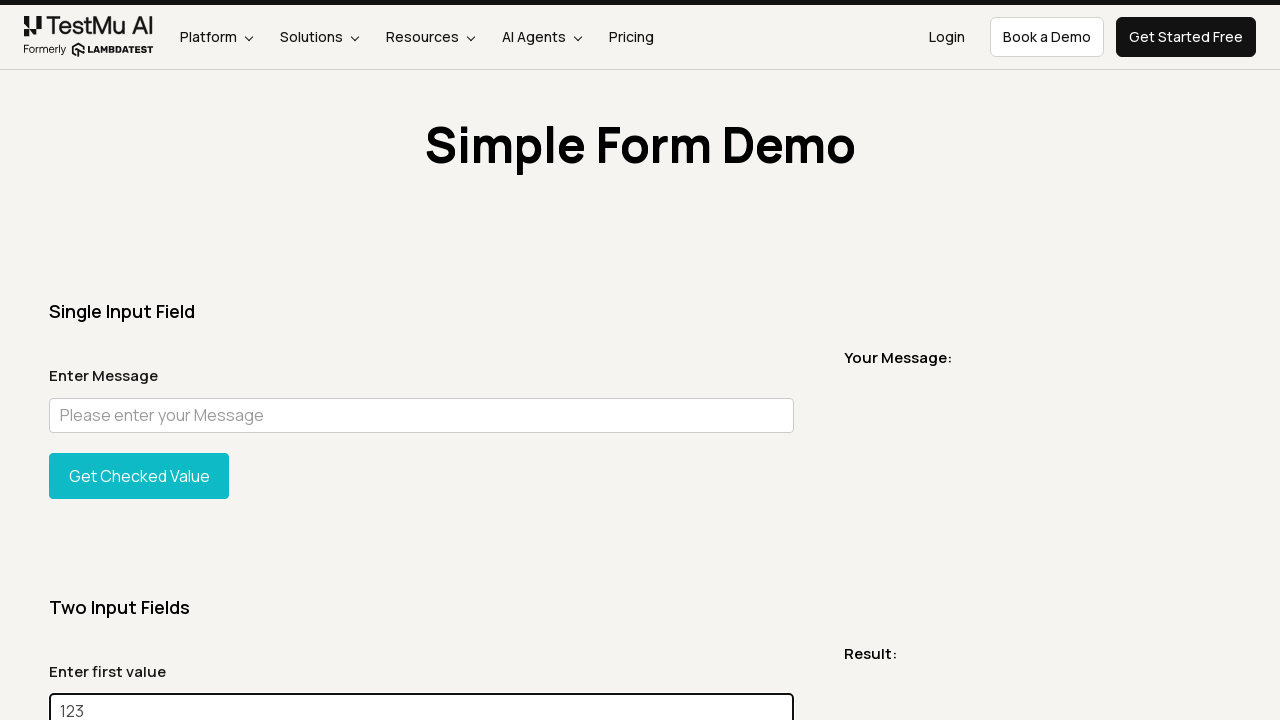

Filled second number input field with '456' on input#sum2
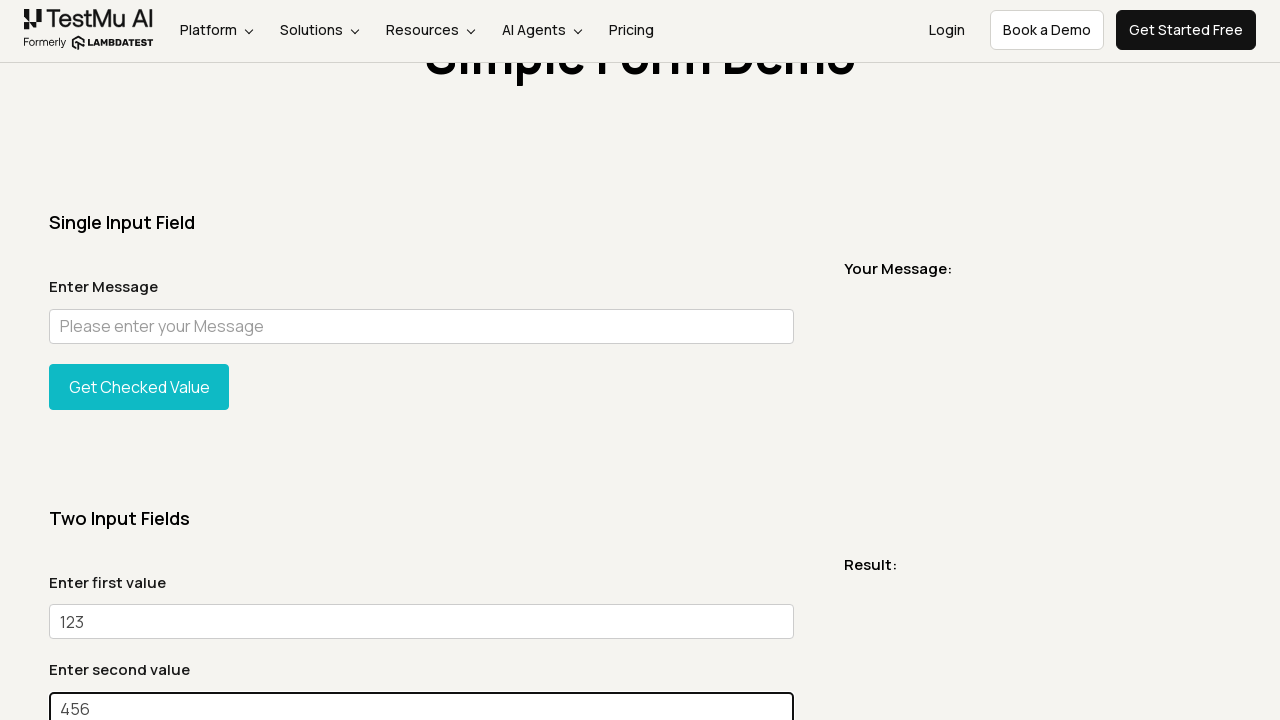

Clicked 'Get Sum' button to calculate sum at (139, 360) on button:has-text("Get Sum")
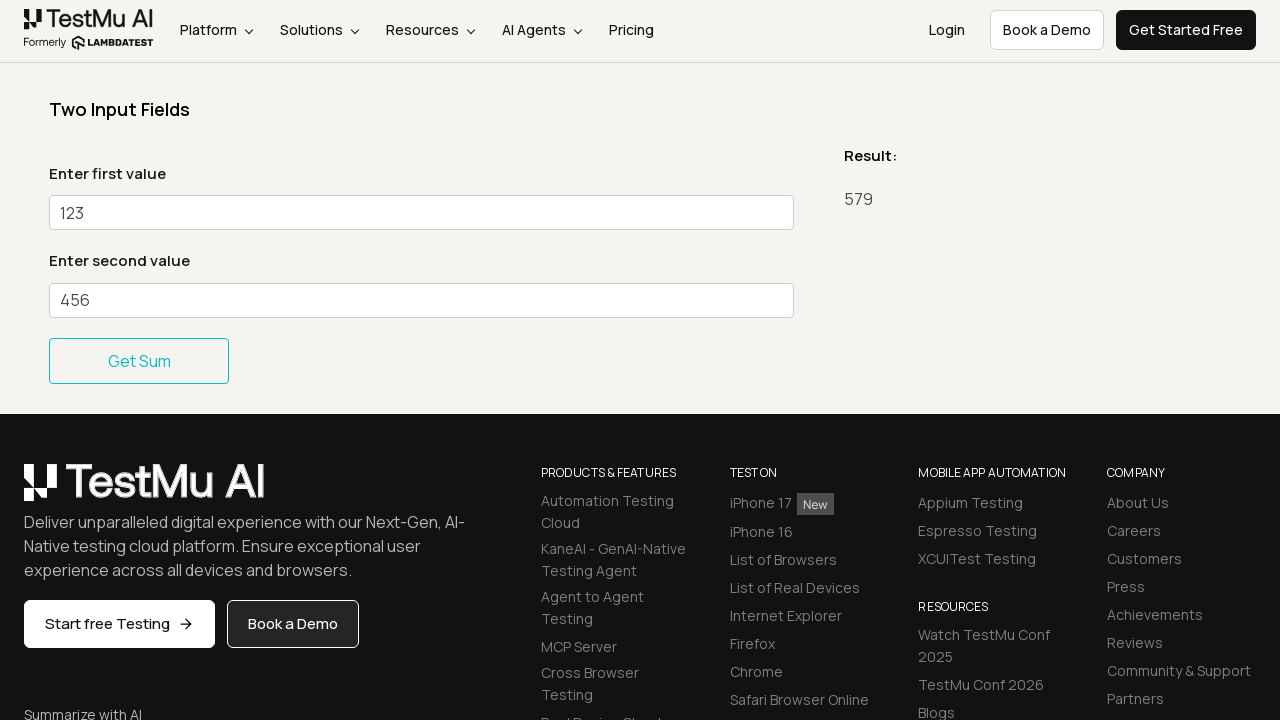

Result message element loaded
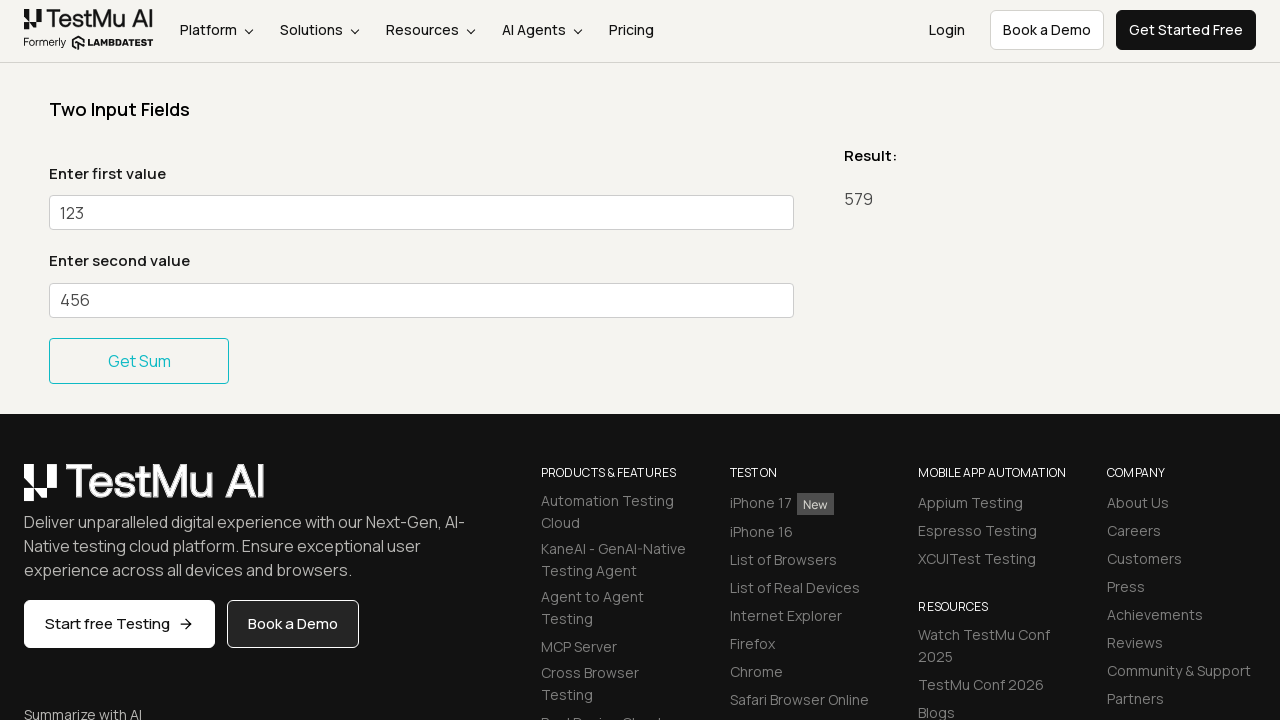

Retrieved result text from message element
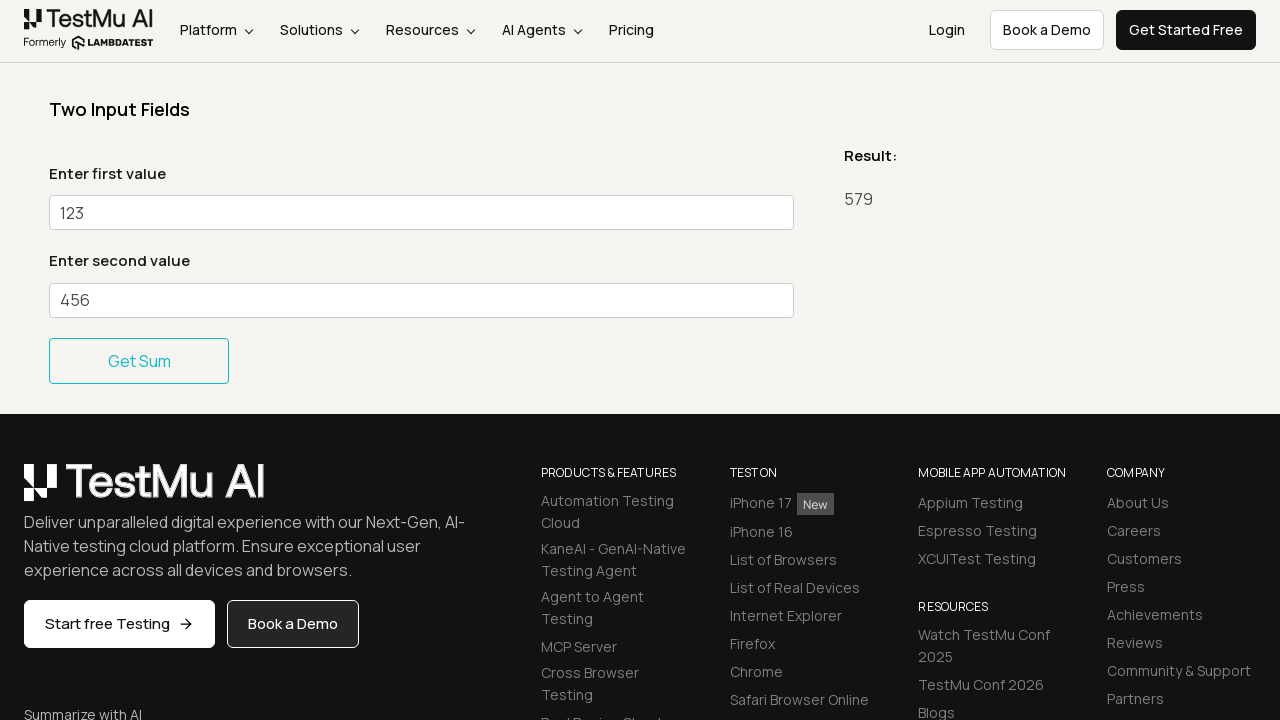

Verified that the sum calculation result equals '579'
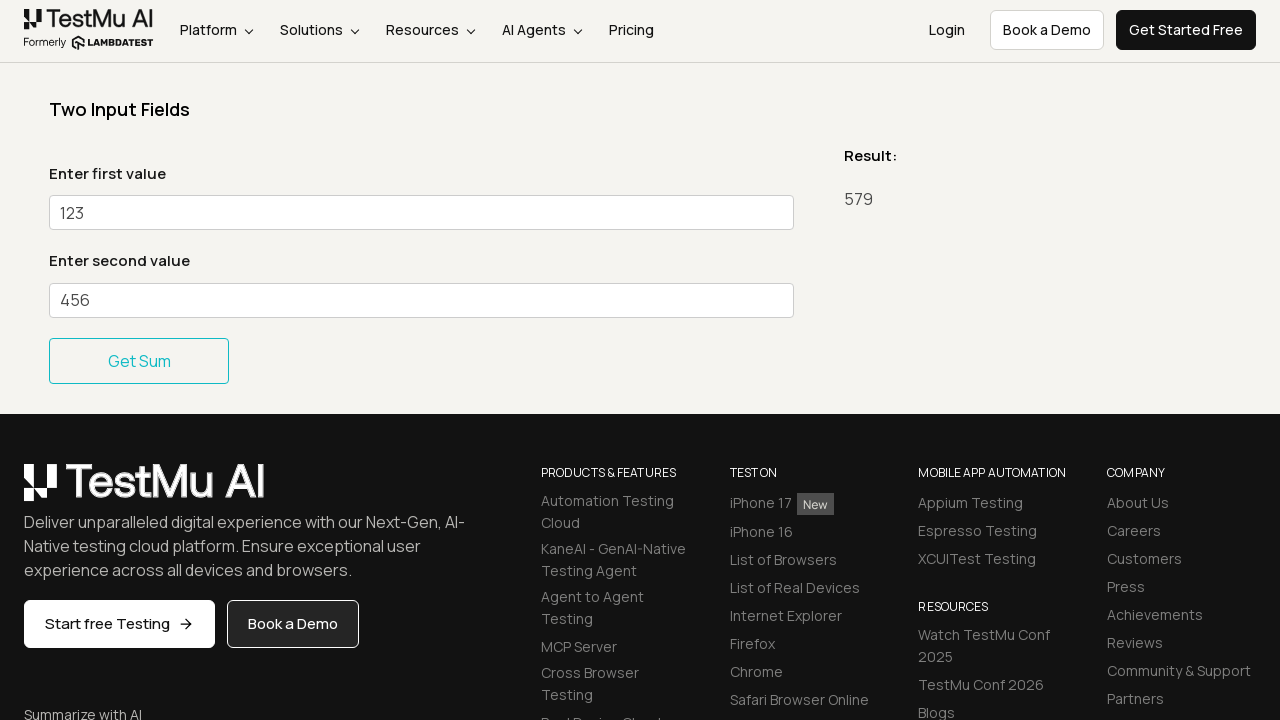

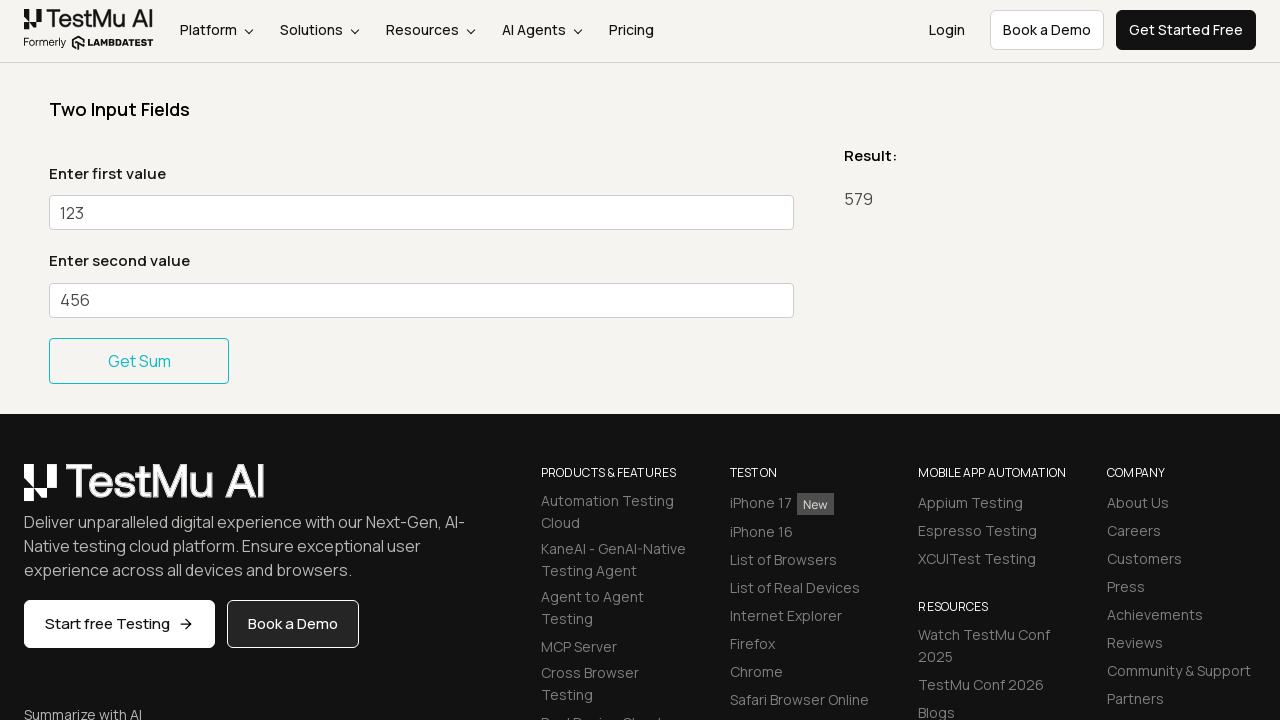